Tests prompt alert functionality by clicking the prompt button, entering text, and accepting the alert

Starting URL: https://demoqa.com/alerts

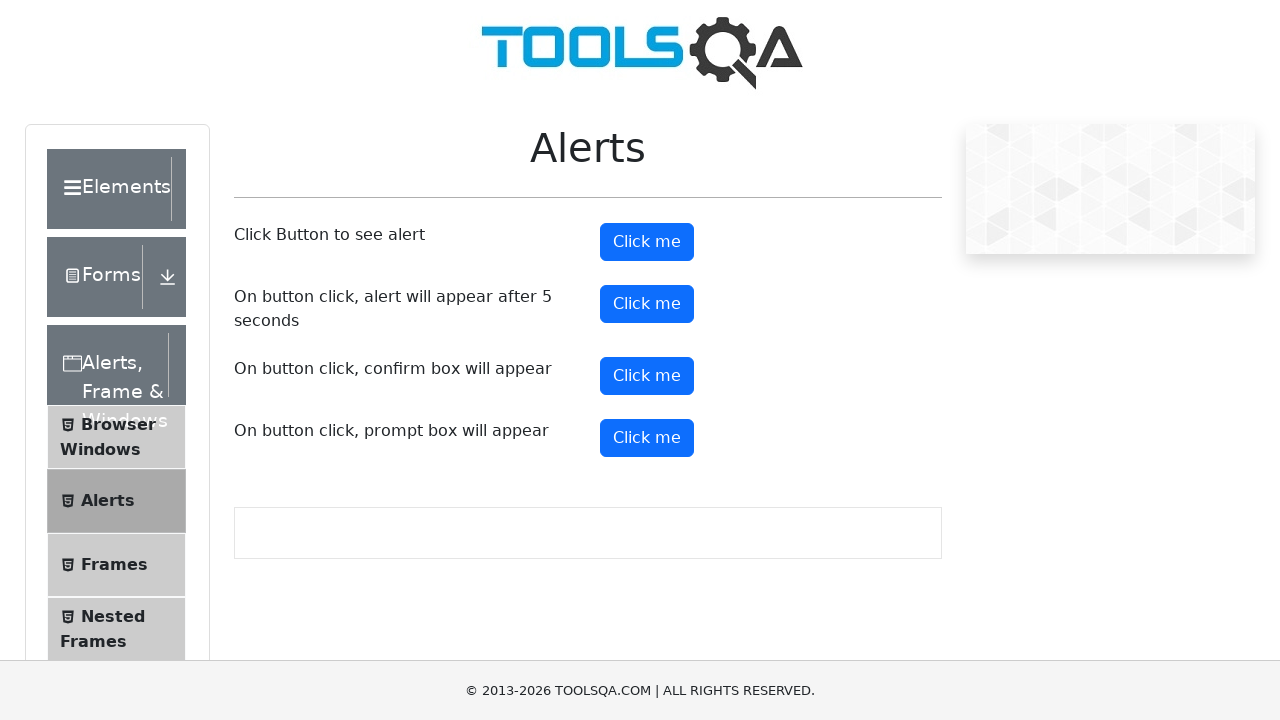

Set up dialog handler to accept prompt with text 'Testing'
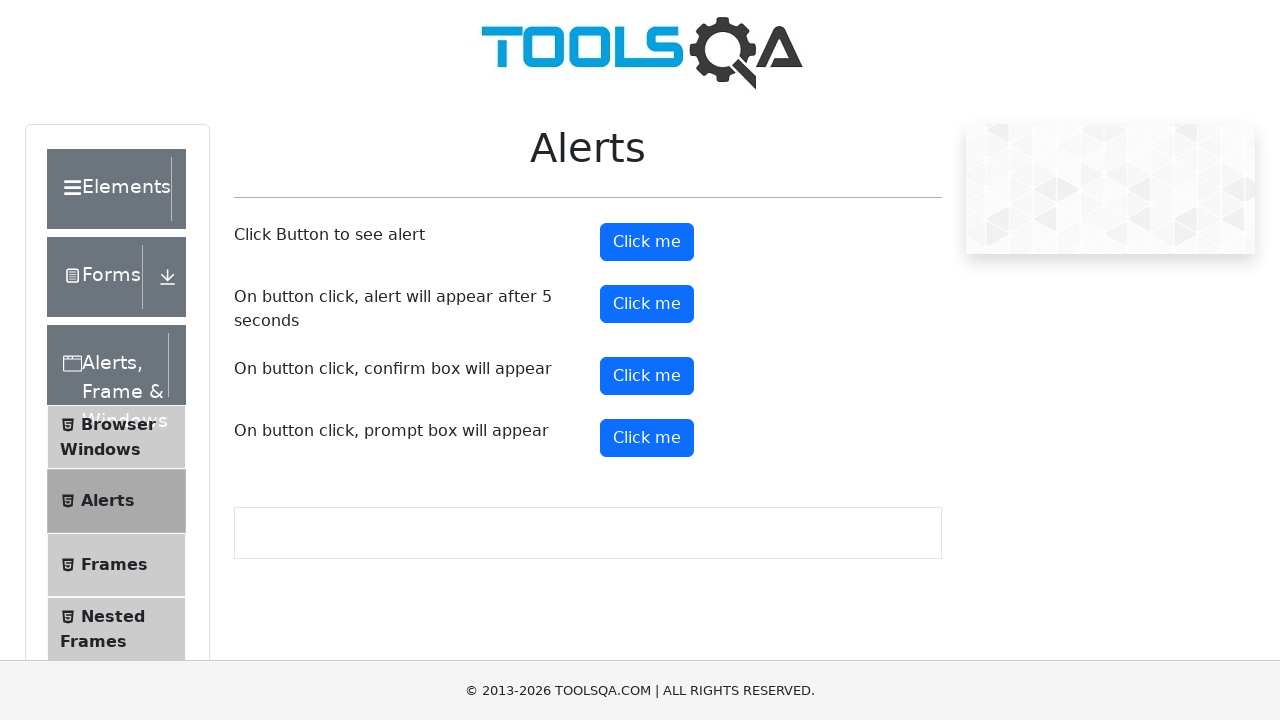

Clicked prompt button to trigger alert at (647, 438) on button#promtButton
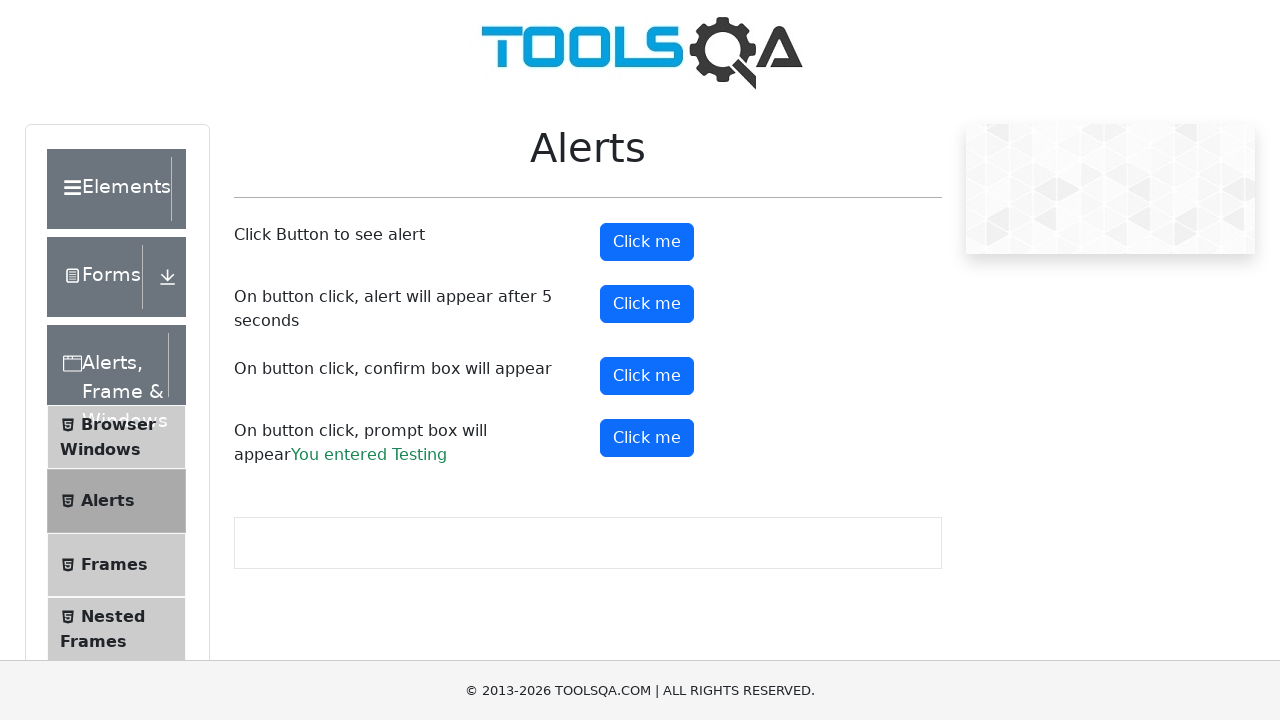

Waited for dialog to be handled
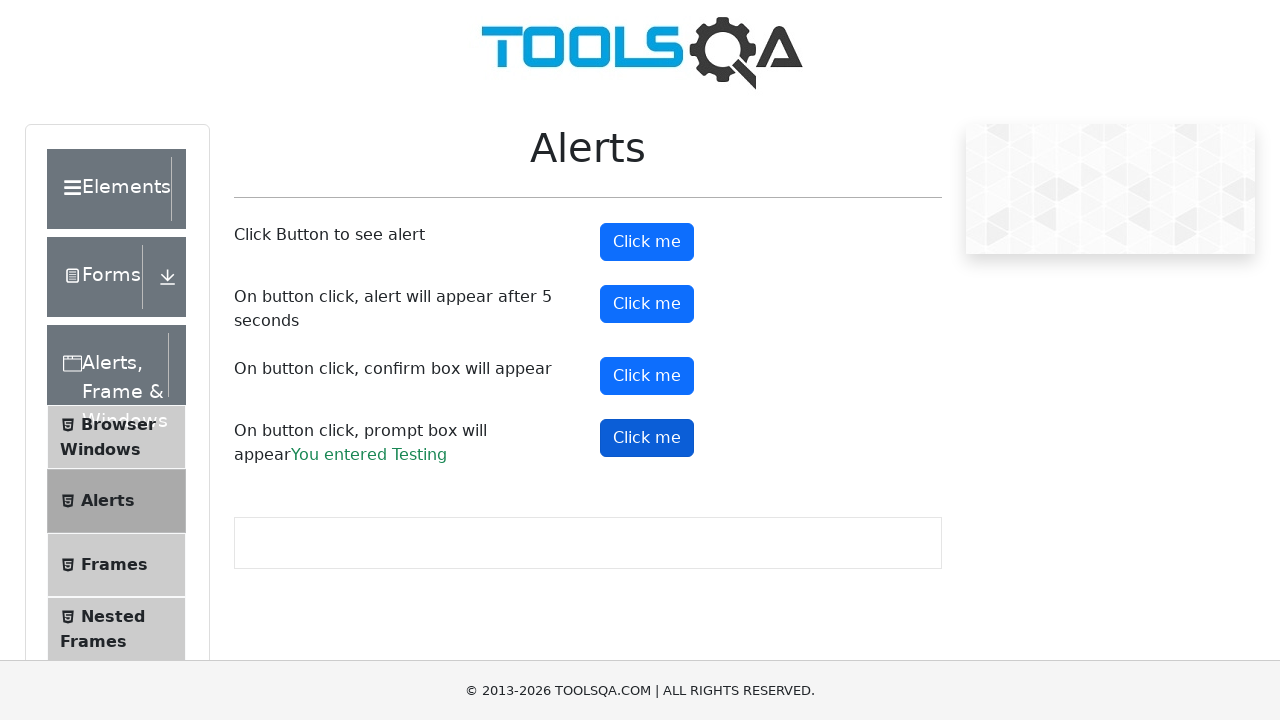

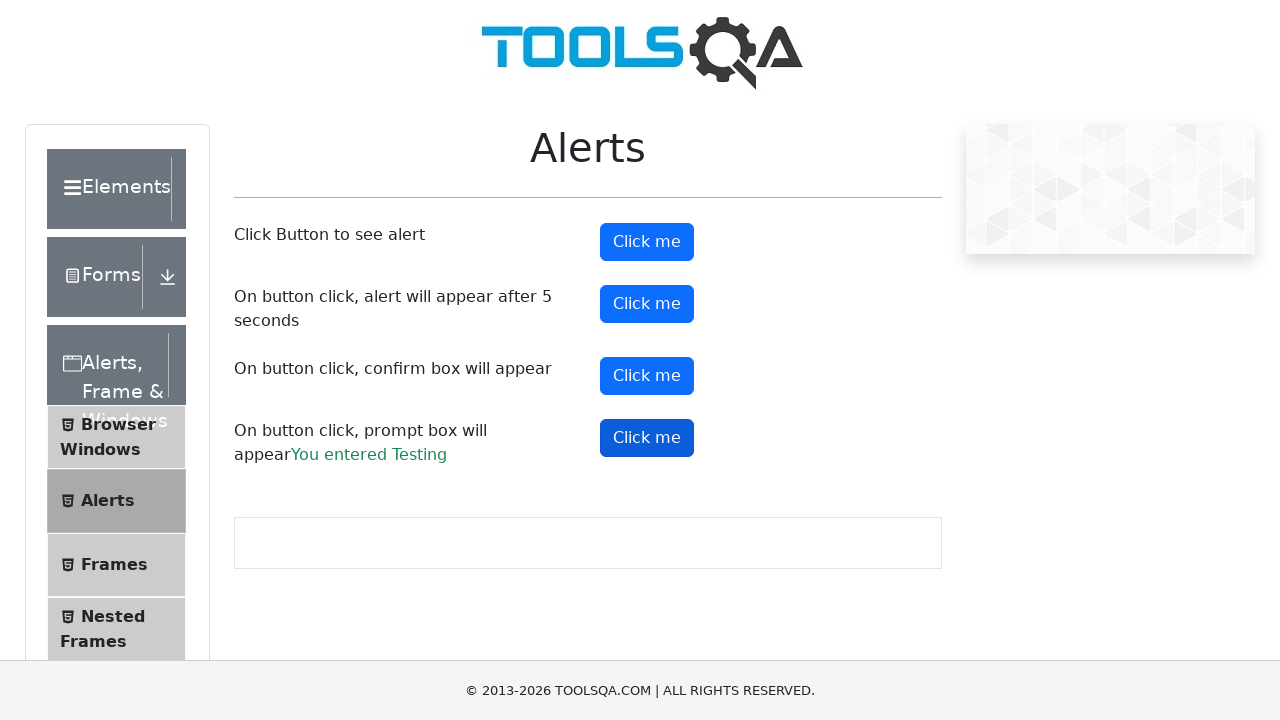